Tests browser navigational commands by navigating between two websites, using back/forward navigation, and refreshing the page

Starting URL: https://demo.nopcommerce.com/

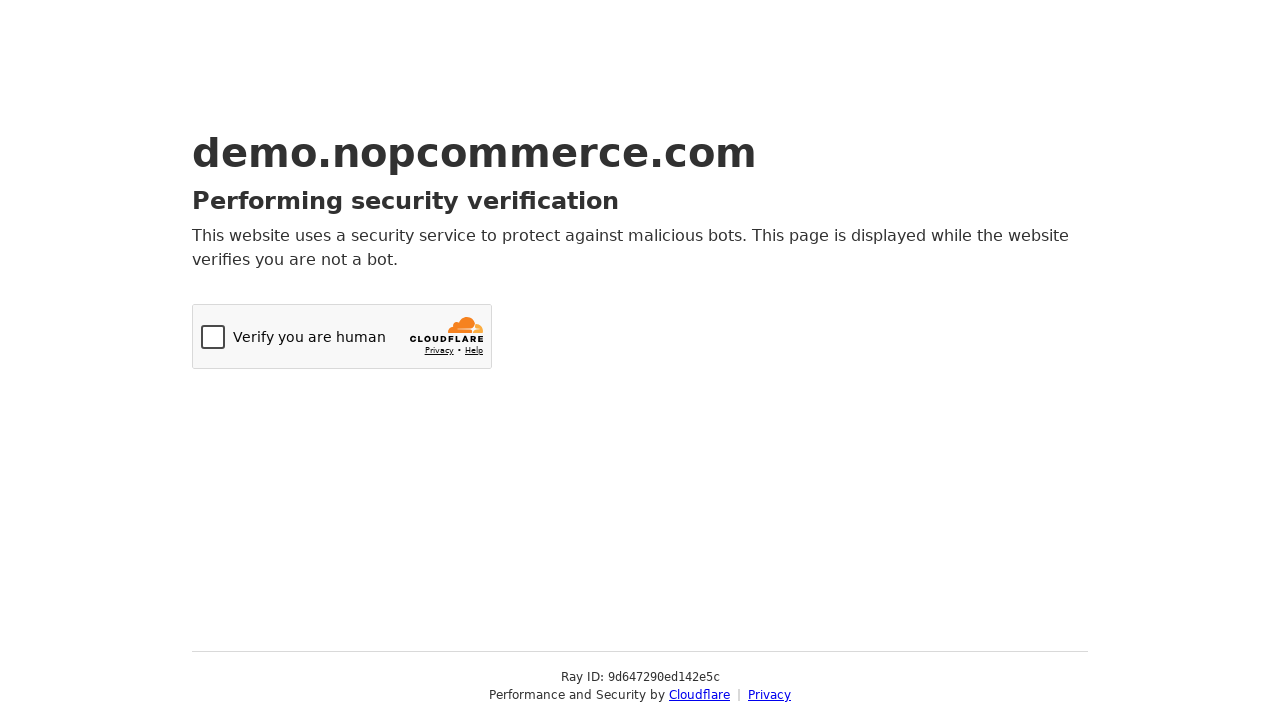

Navigated to OrangeHRM login page
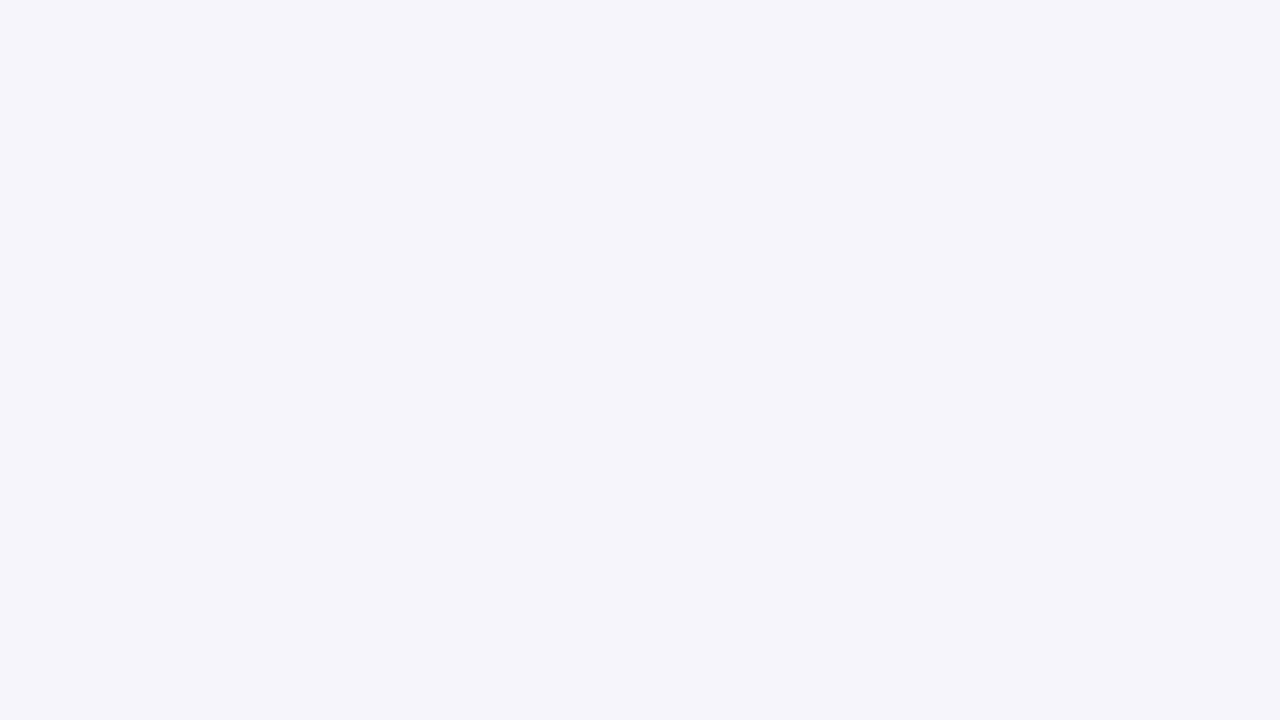

Navigated back to nopCommerce homepage
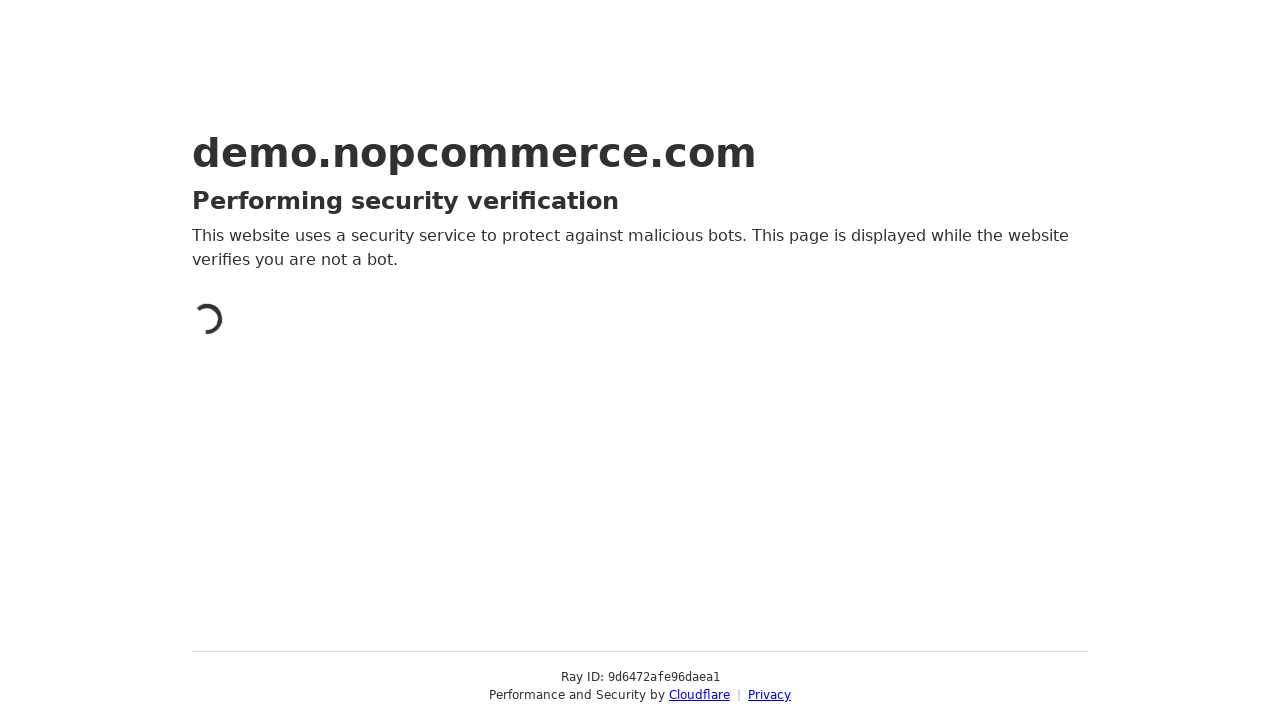

Verified current URL: https://demo.nopcommerce.com/
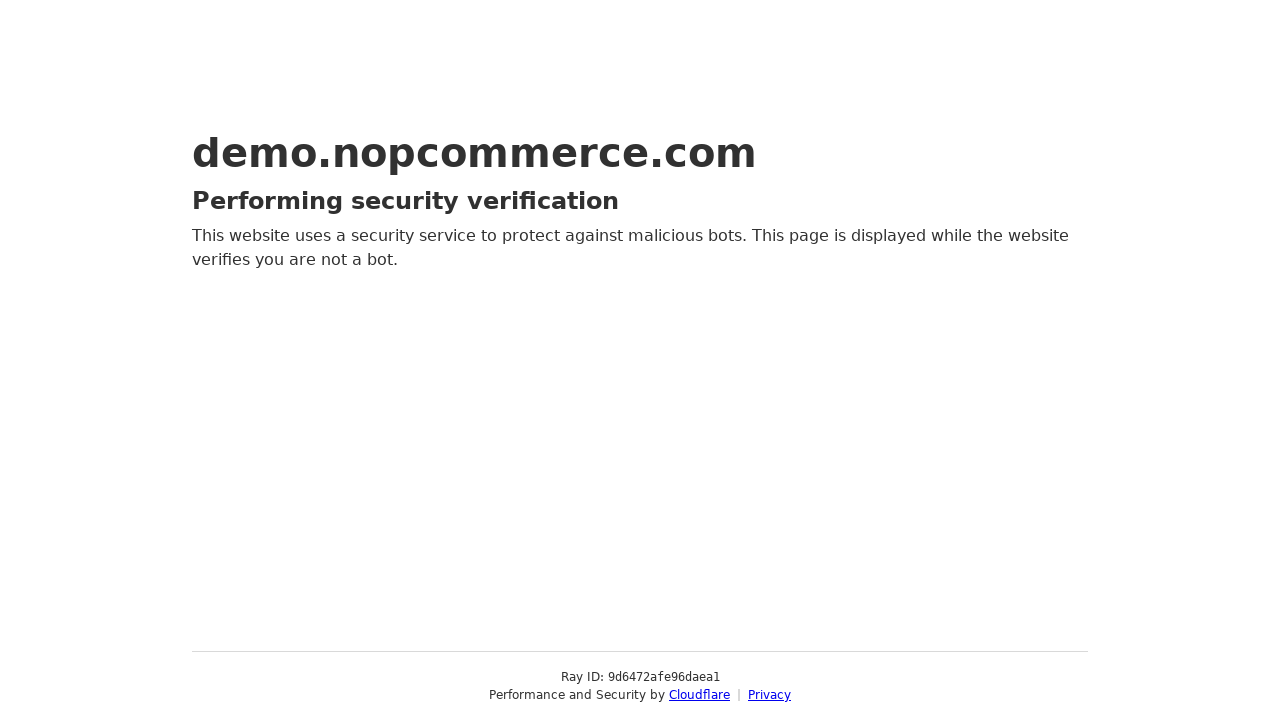

Navigated forward to OrangeHRM login page
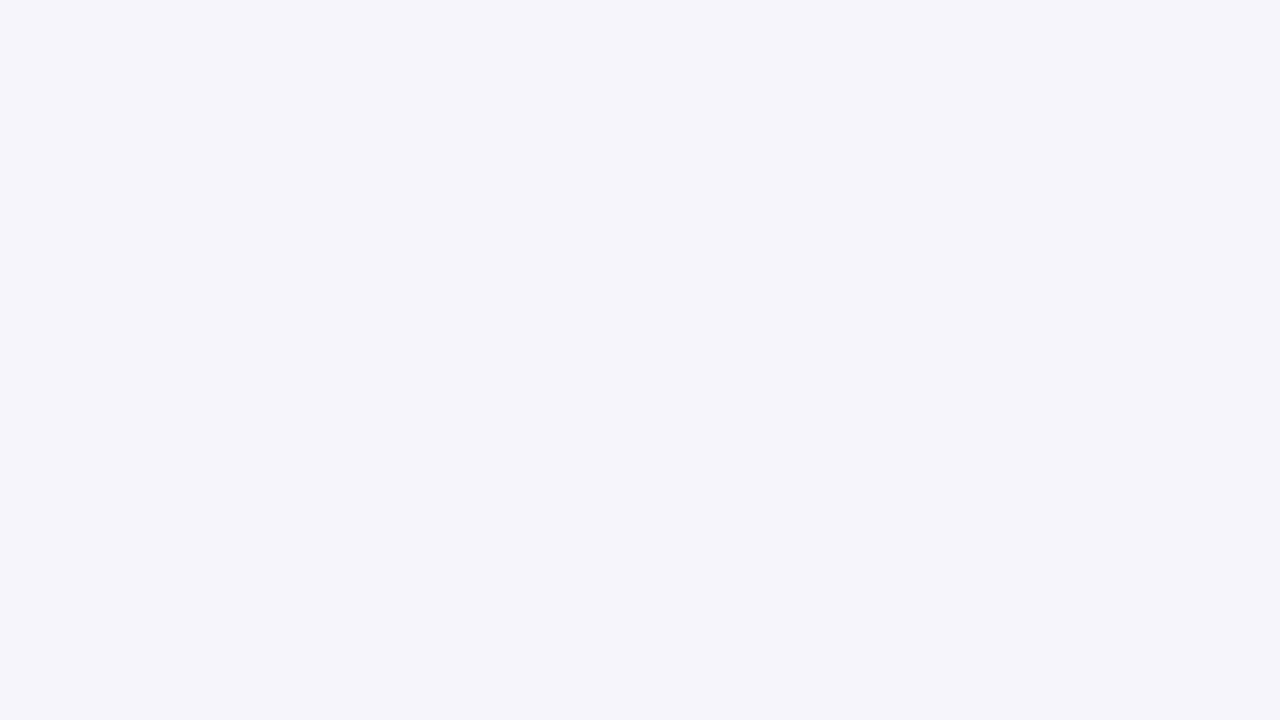

Verified current URL: https://opensource-demo.orangehrmlive.com/web/index.php/auth/login
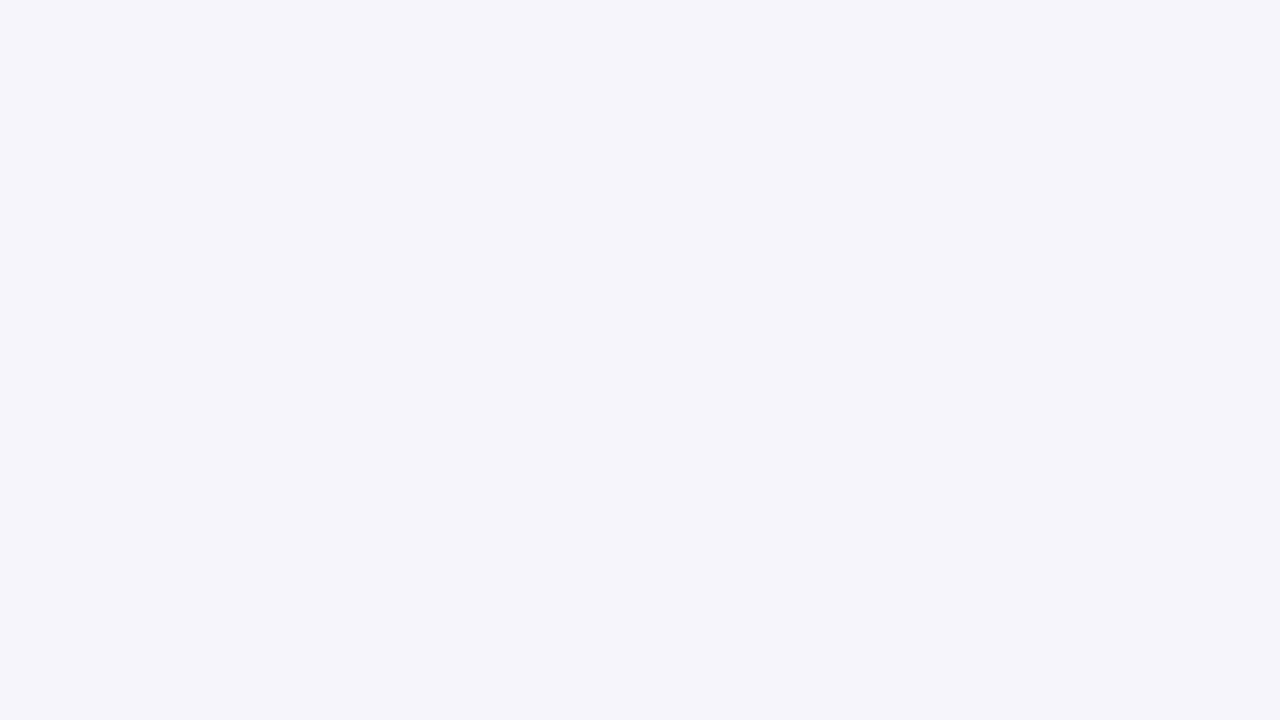

Refreshed the current page
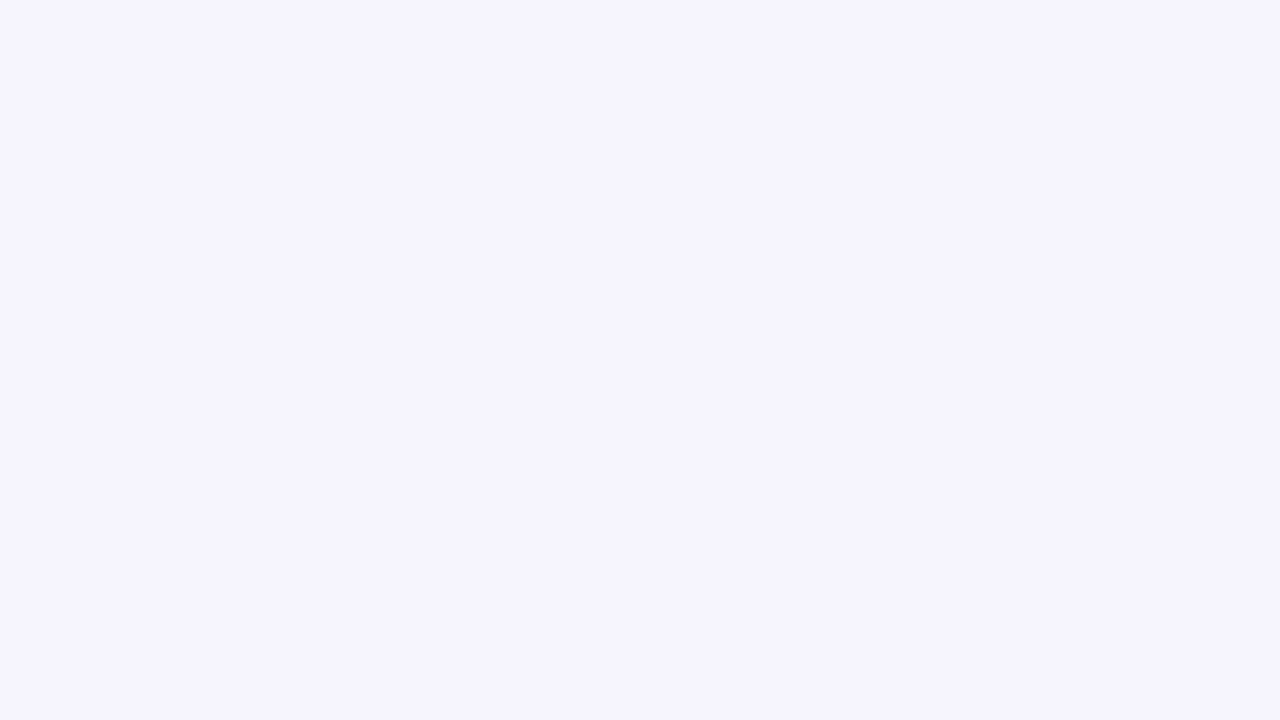

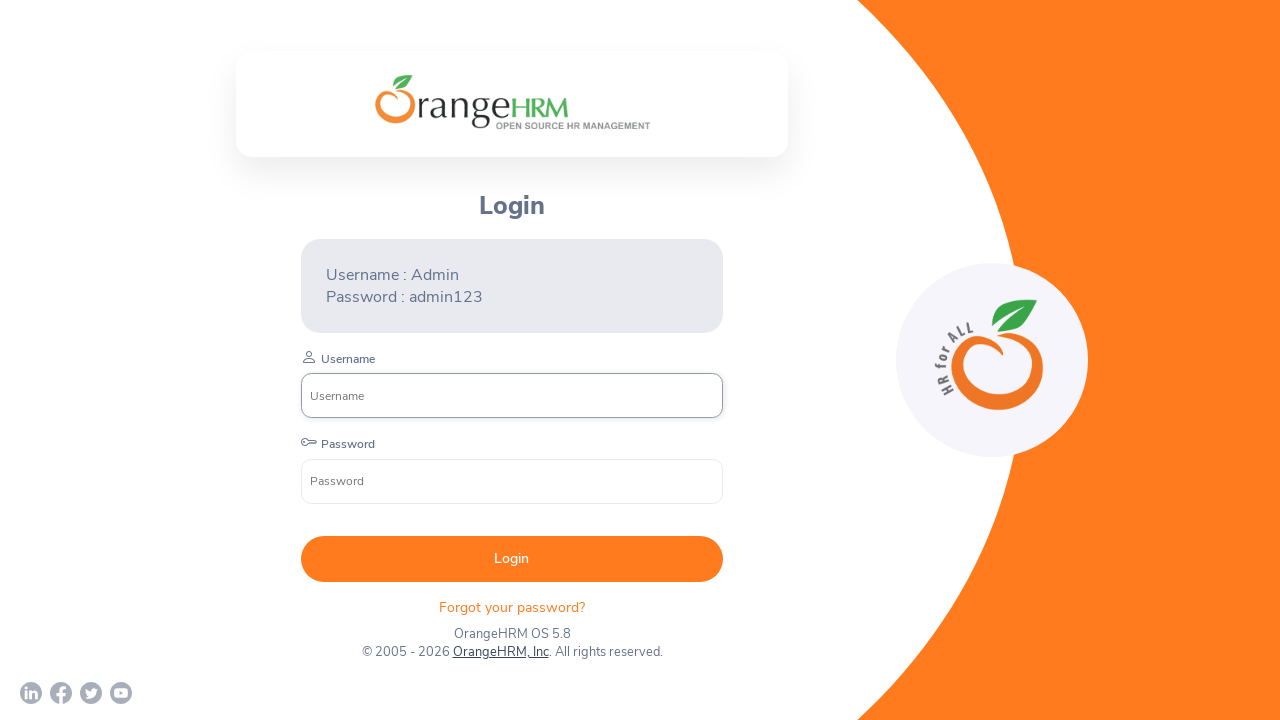